Tests a scrollable table on an automation practice page by scrolling to the table, scrolling within it, extracting numeric values from a column, and verifying the sum matches the displayed total amount.

Starting URL: https://rahulshettyacademy.com/AutomationPractice/

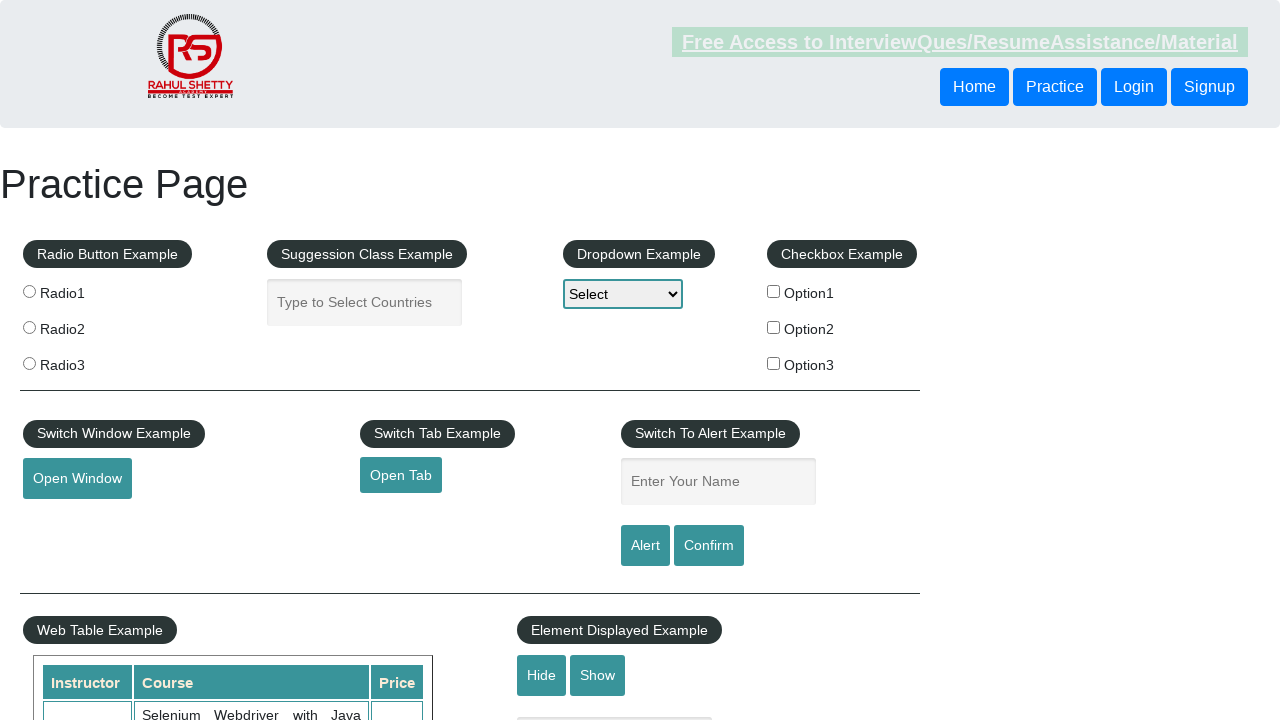

Scrolled page down by 500 pixels
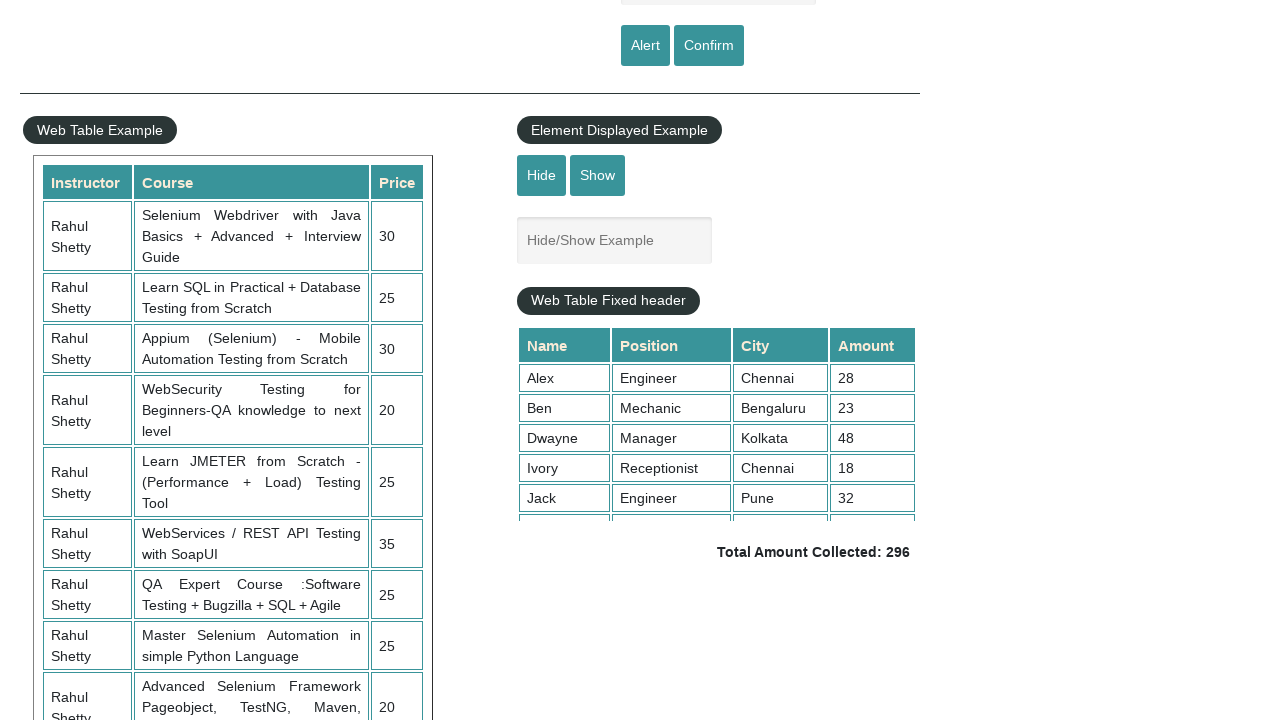

Waited 1 second for scroll to complete
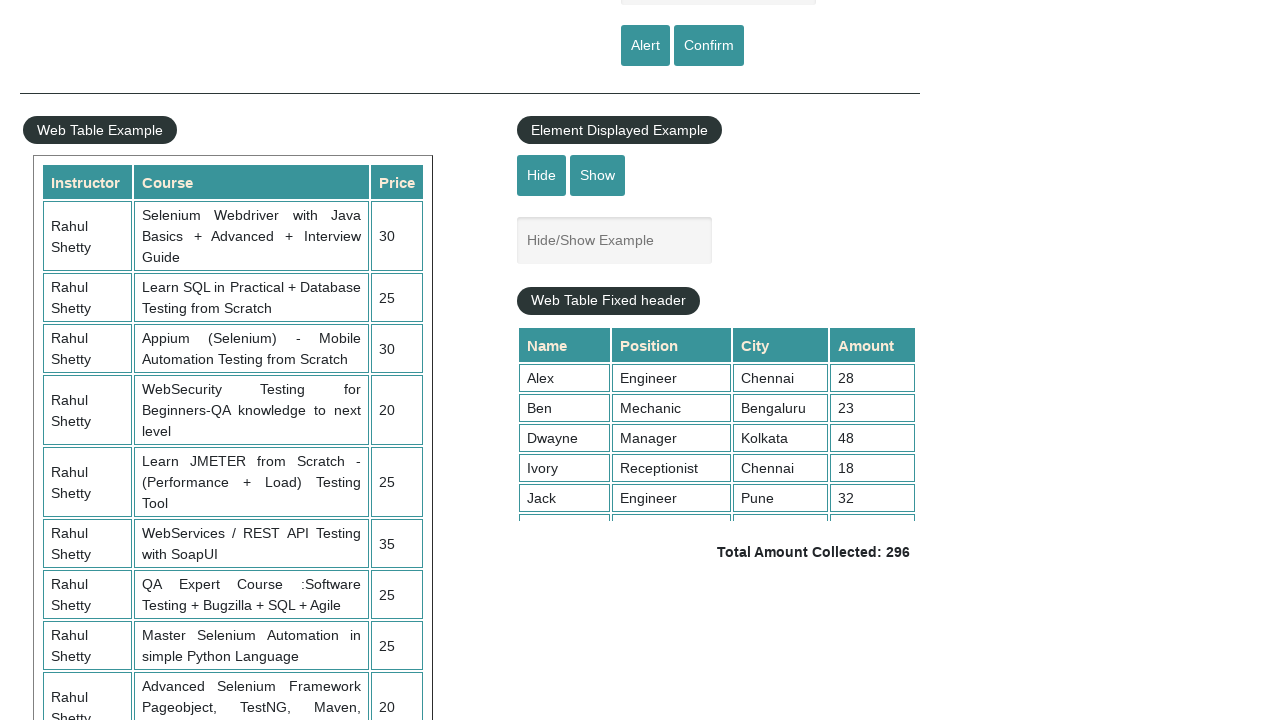

Scrolled within the table element to bottom
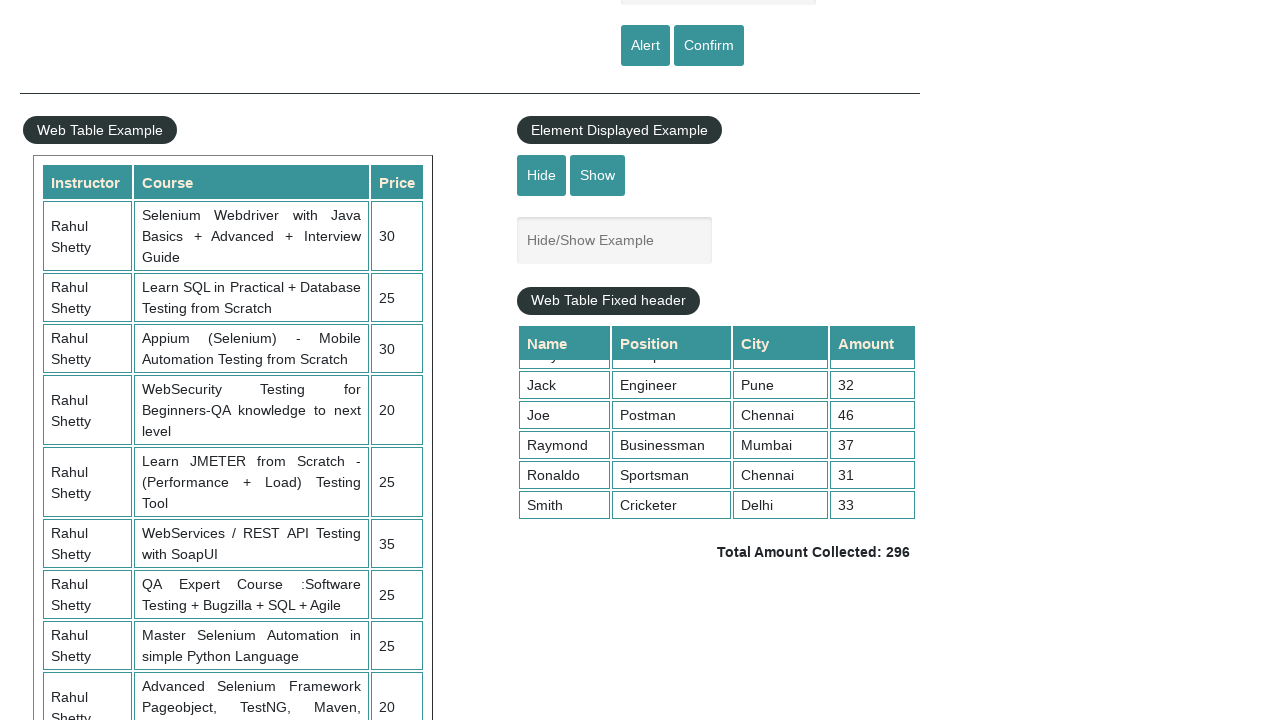

Waited 1 second for table scroll to complete
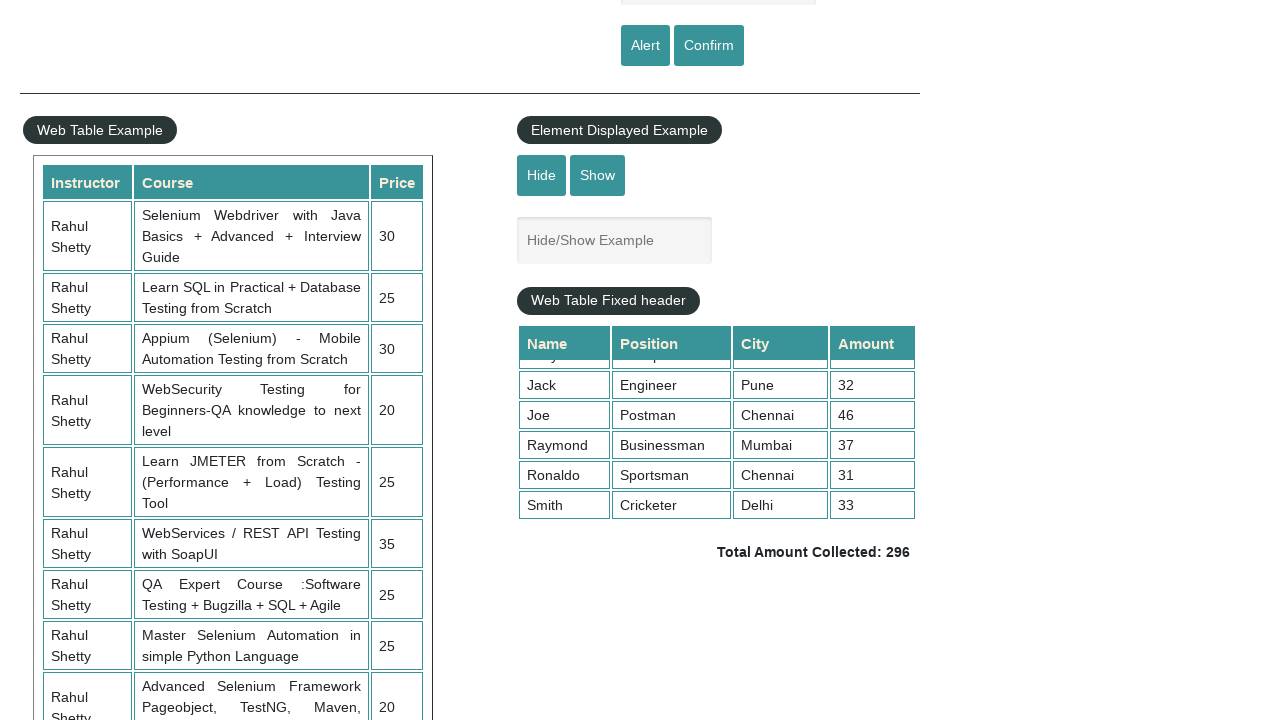

Retrieved 9 values from 4th column of table
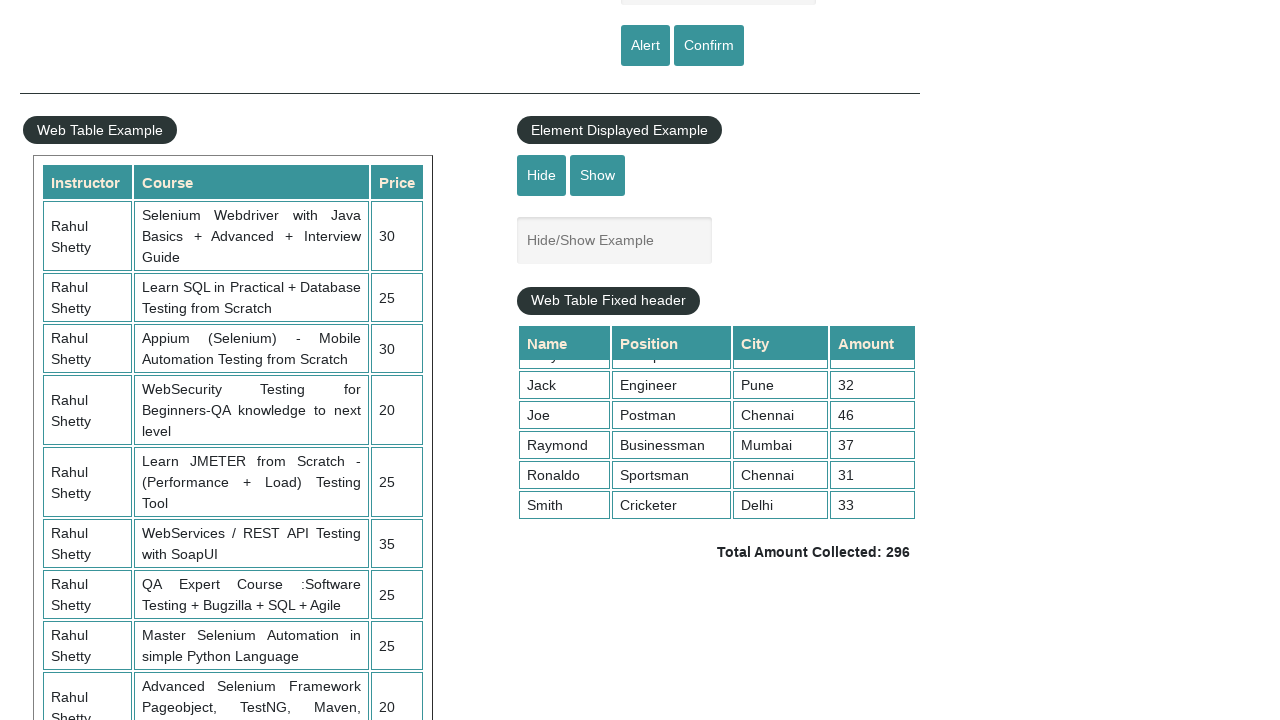

Calculated sum of all column values: 296
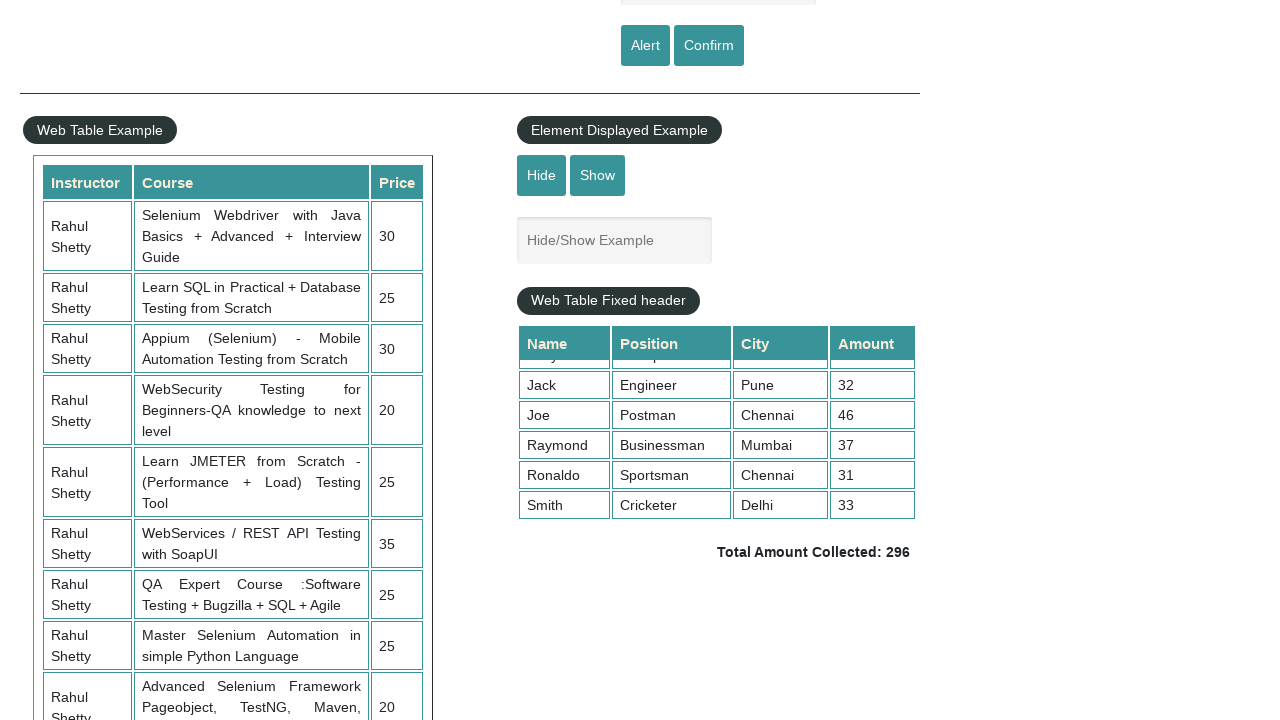

Retrieved total amount text from page:  Total Amount Collected: 296 
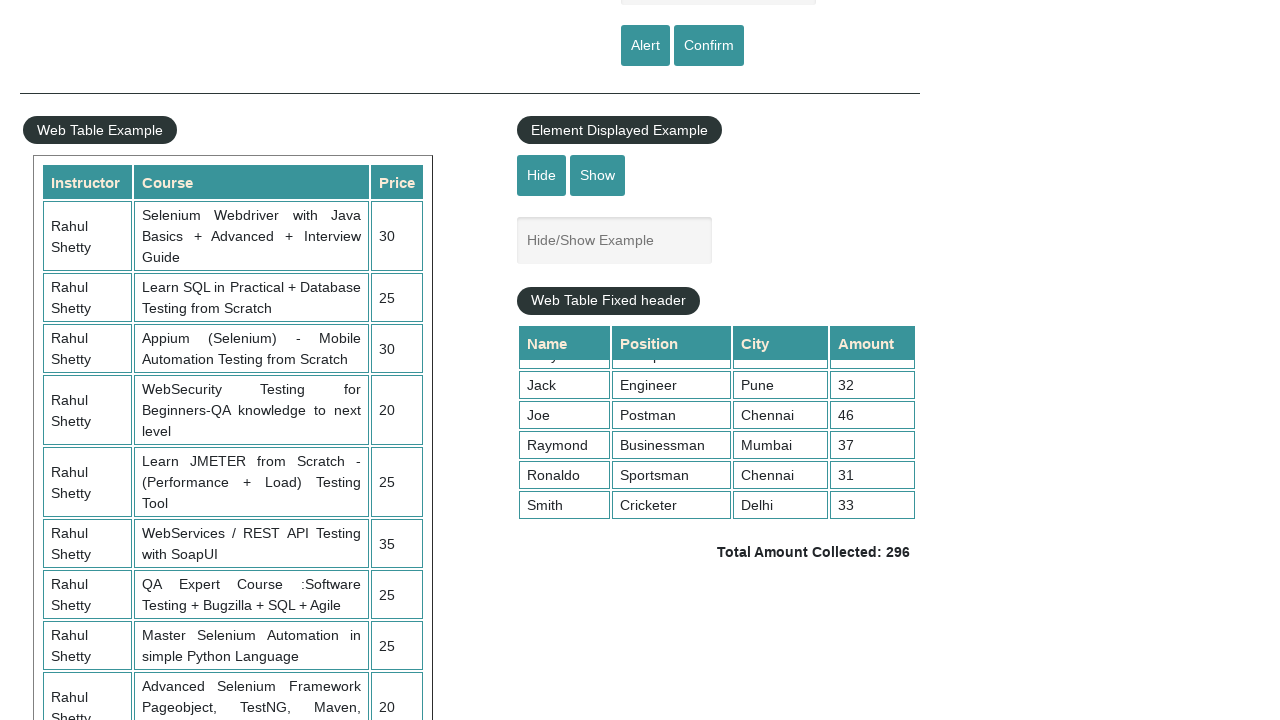

Parsed expected total: 296
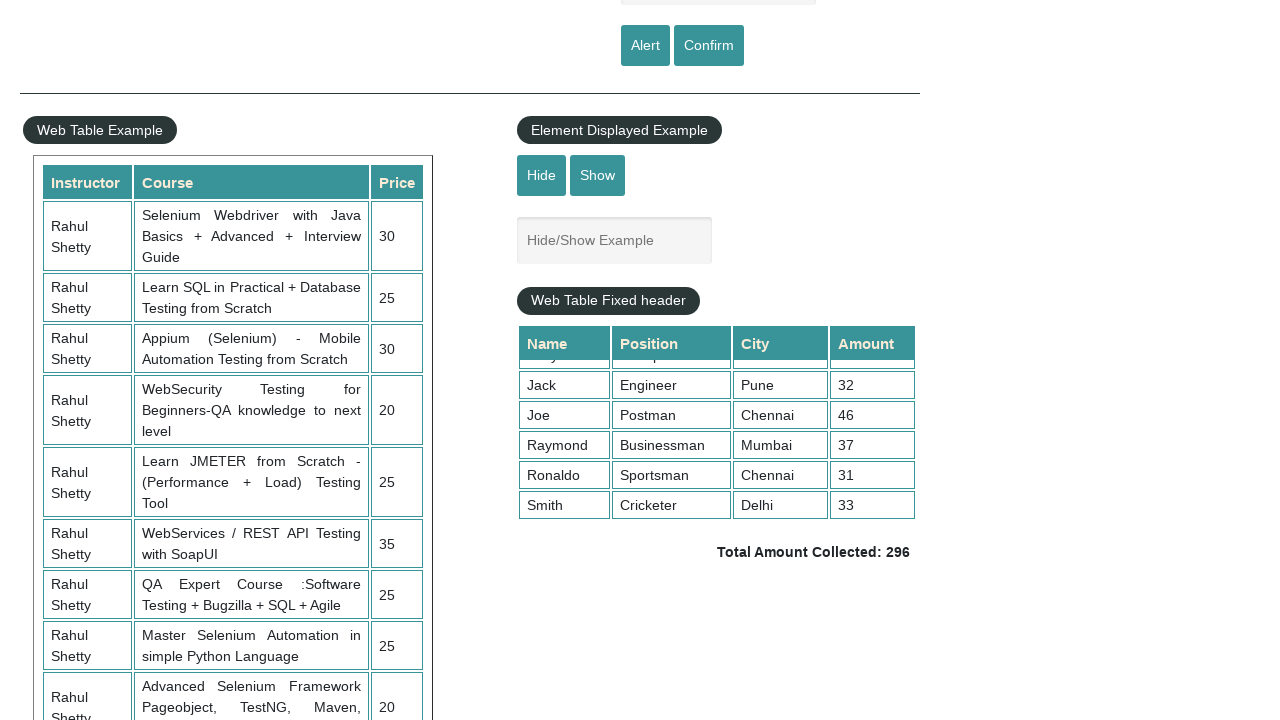

Verified sum matches expected total: 296 == 296
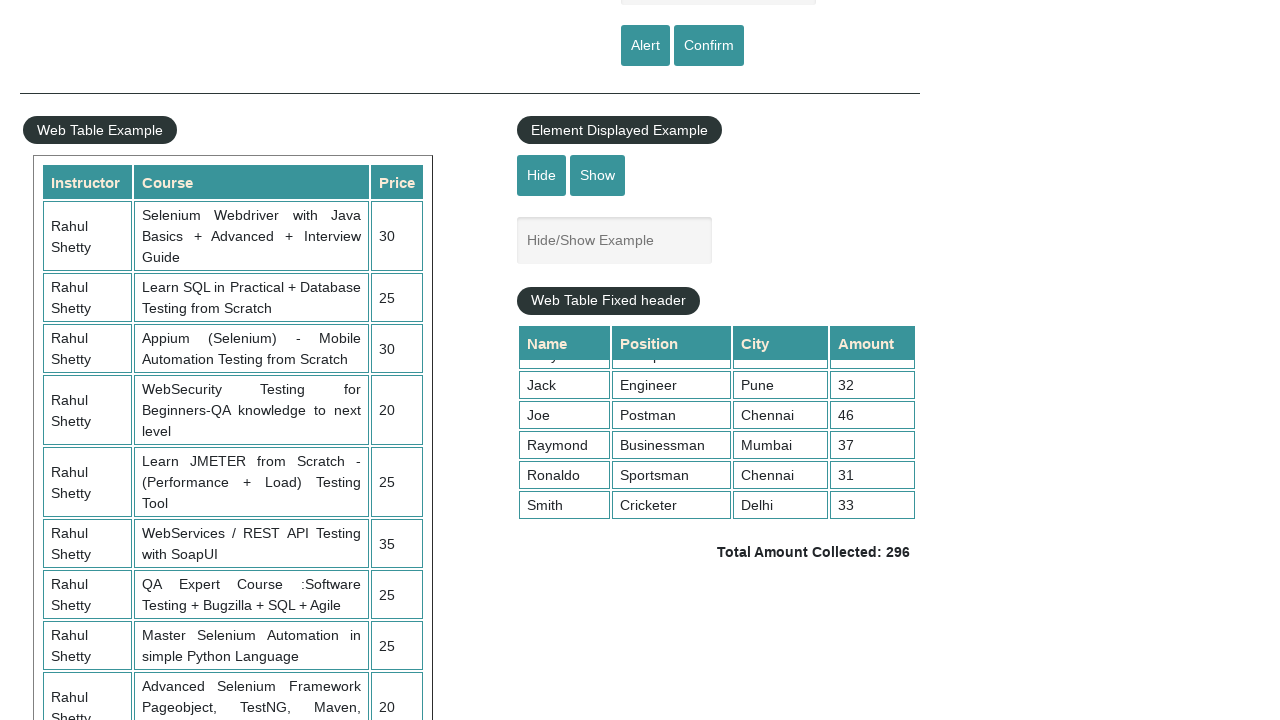

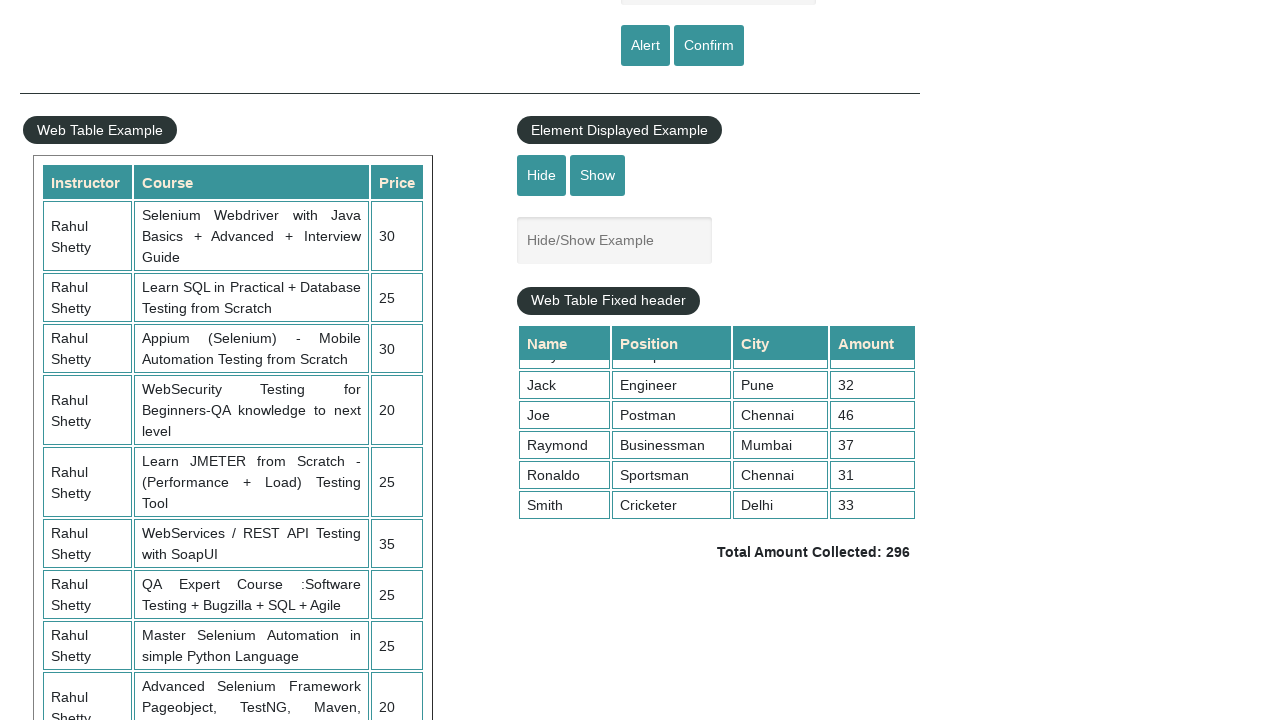